Navigates to Selenium downloads page and clicks on the latest stable version download link

Starting URL: https://www.selenium.dev/downloads/

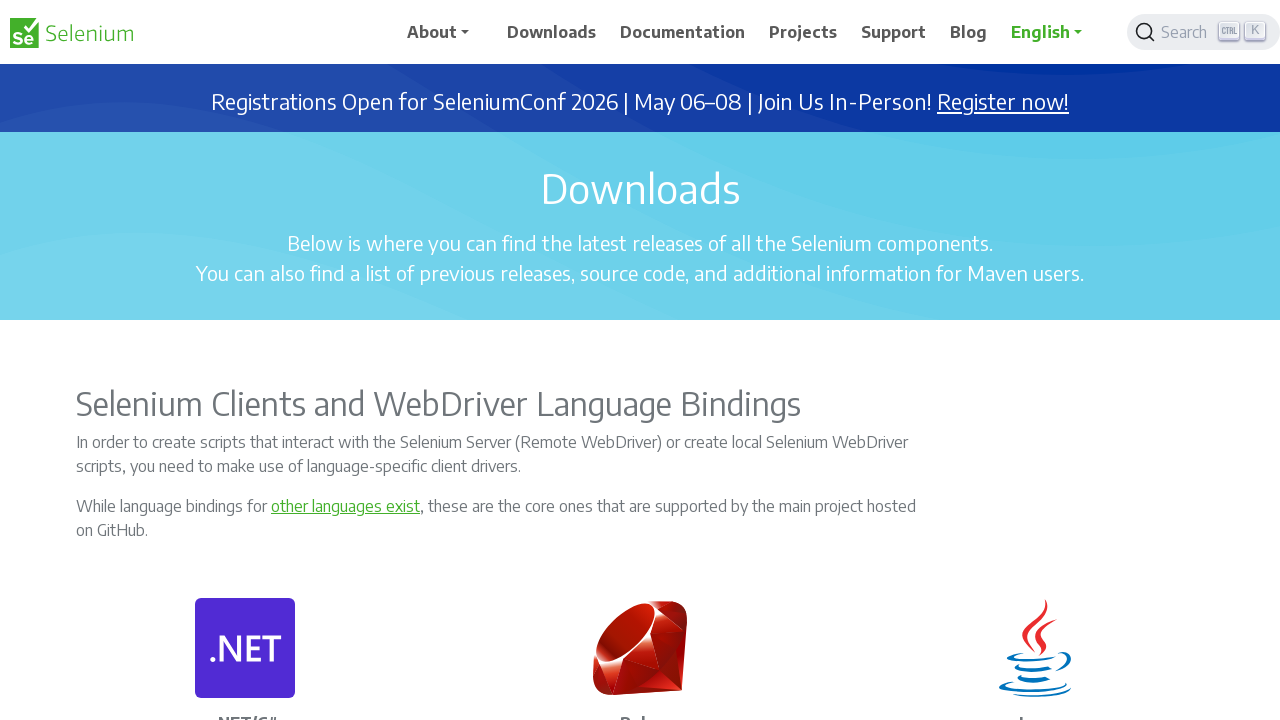

Clicked on the latest stable version download link at (830, 361) on xpath=//p[normalize-space(text())='Latest stable version']/a
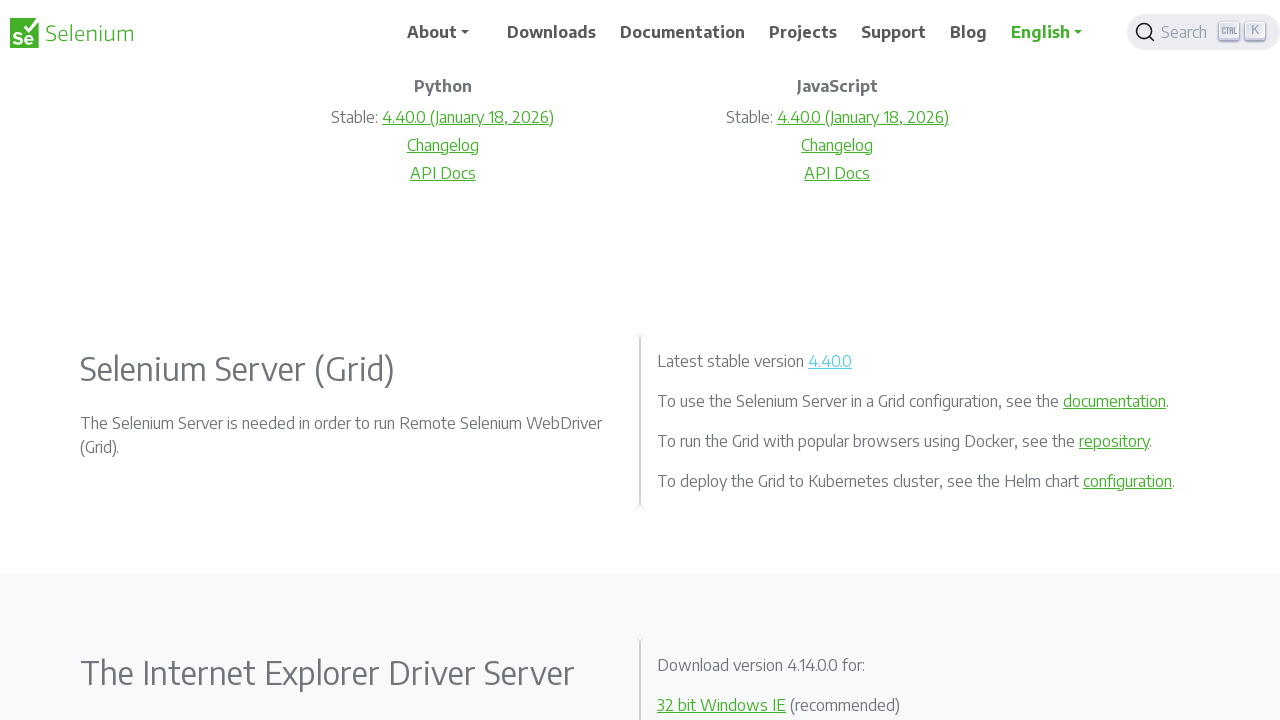

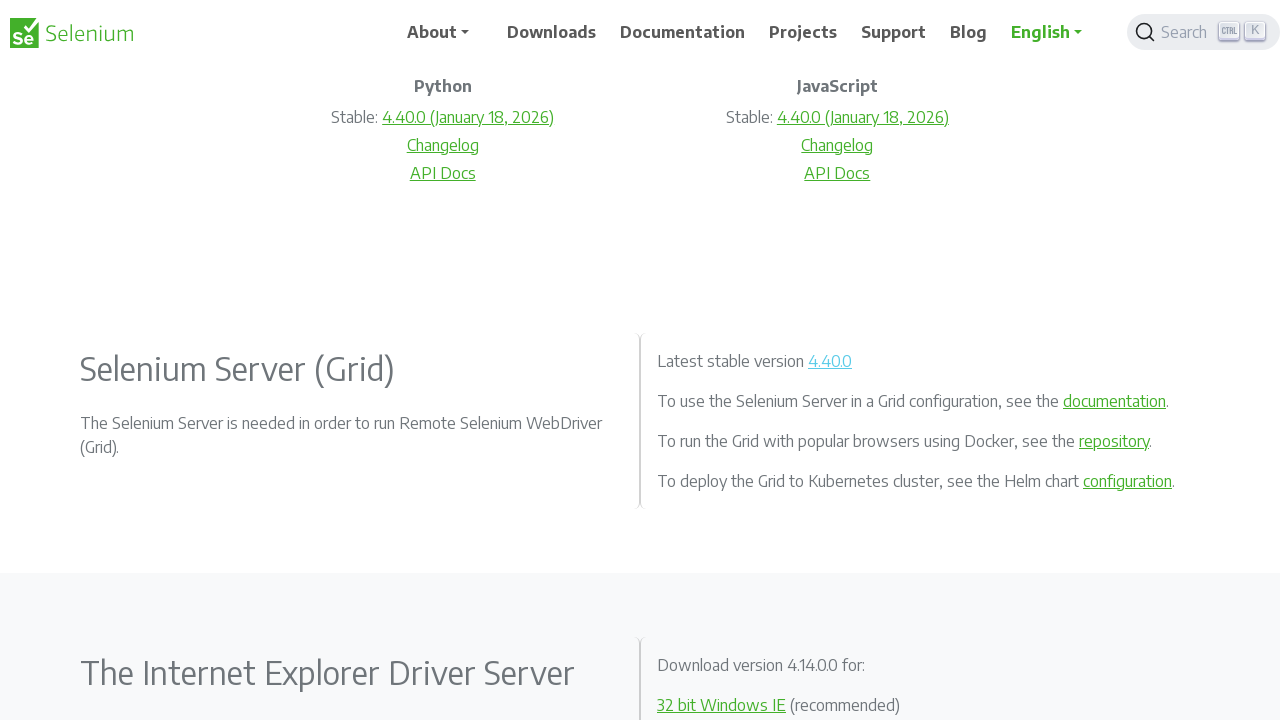